Solves a math problem by reading two numbers from the page, calculating their sum, selecting the answer from a dropdown, and submitting the form

Starting URL: http://suninjuly.github.io/selects1.html

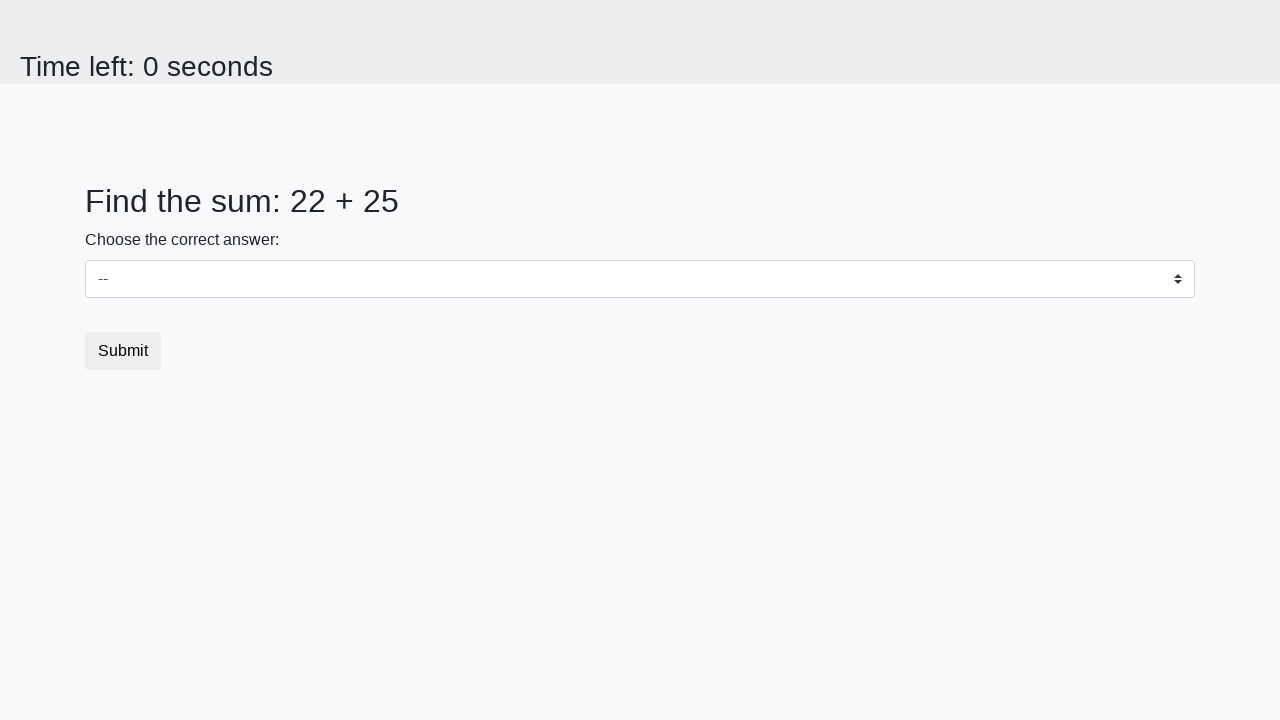

Retrieved first number from #num1 element
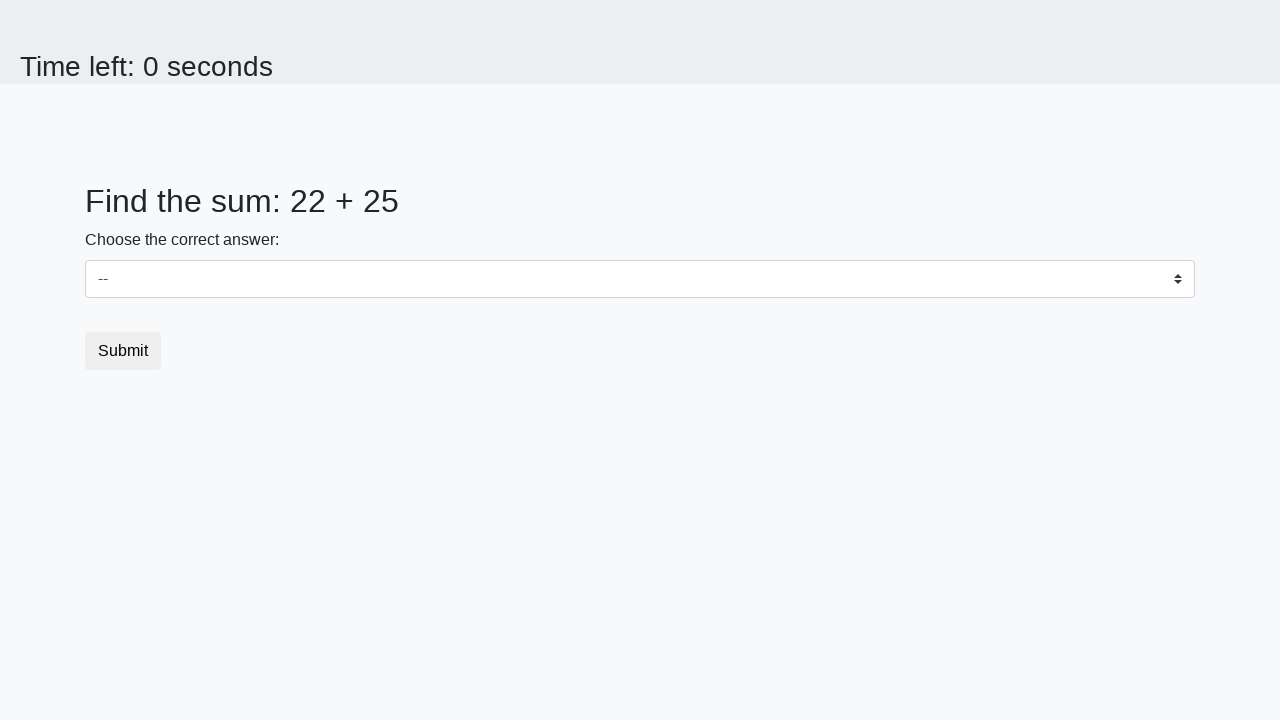

Retrieved second number from #num2 element
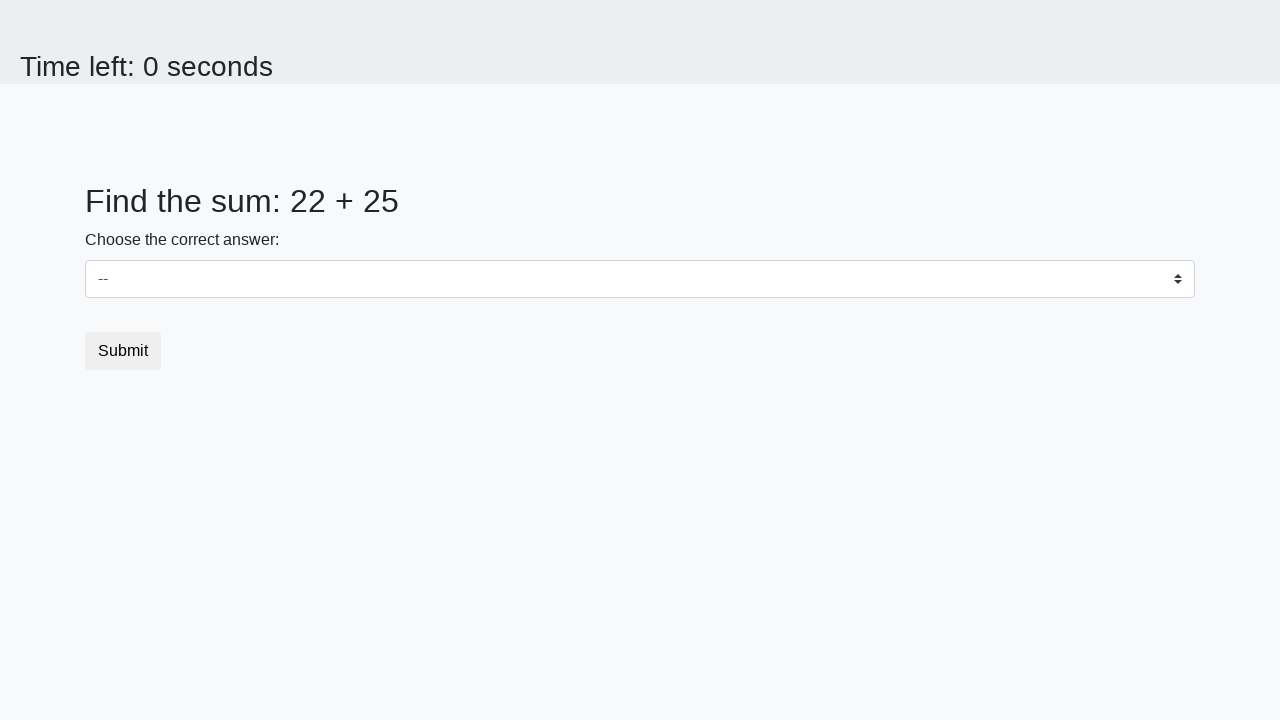

Calculated sum: 22 + 25 = 47
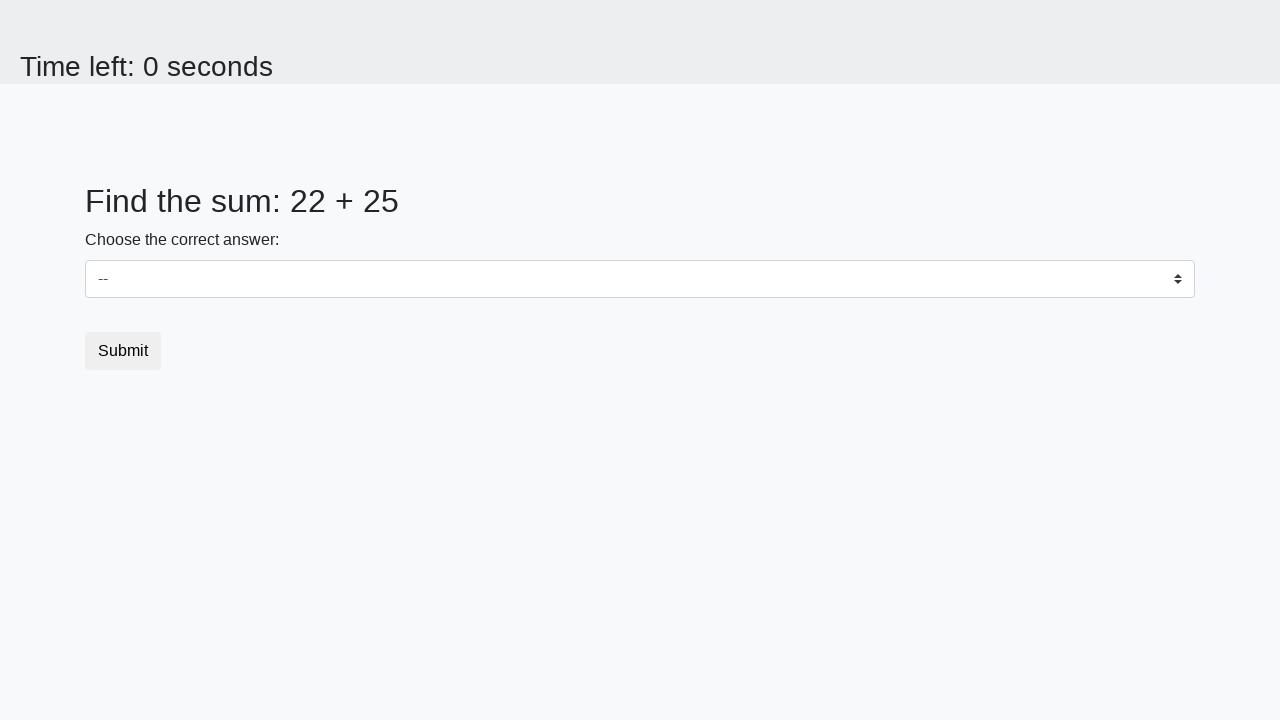

Selected answer 47 from dropdown on select
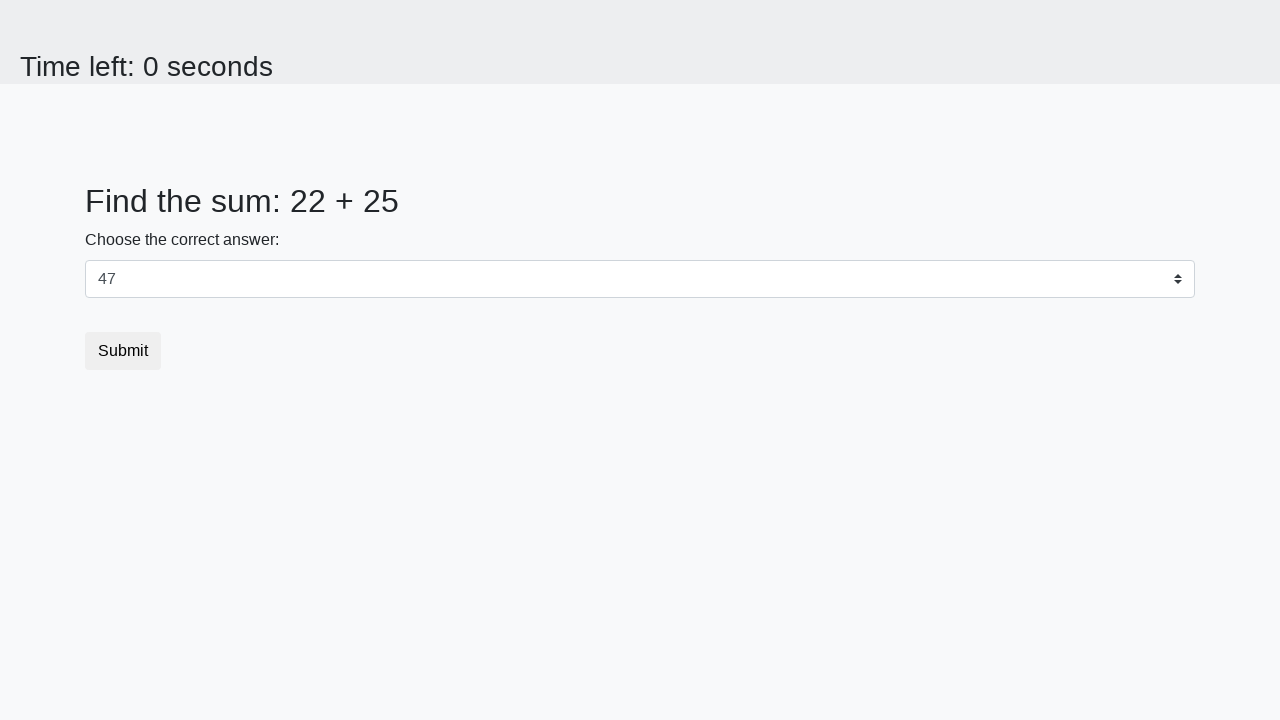

Clicked submit button at (123, 351) on .btn.btn-default
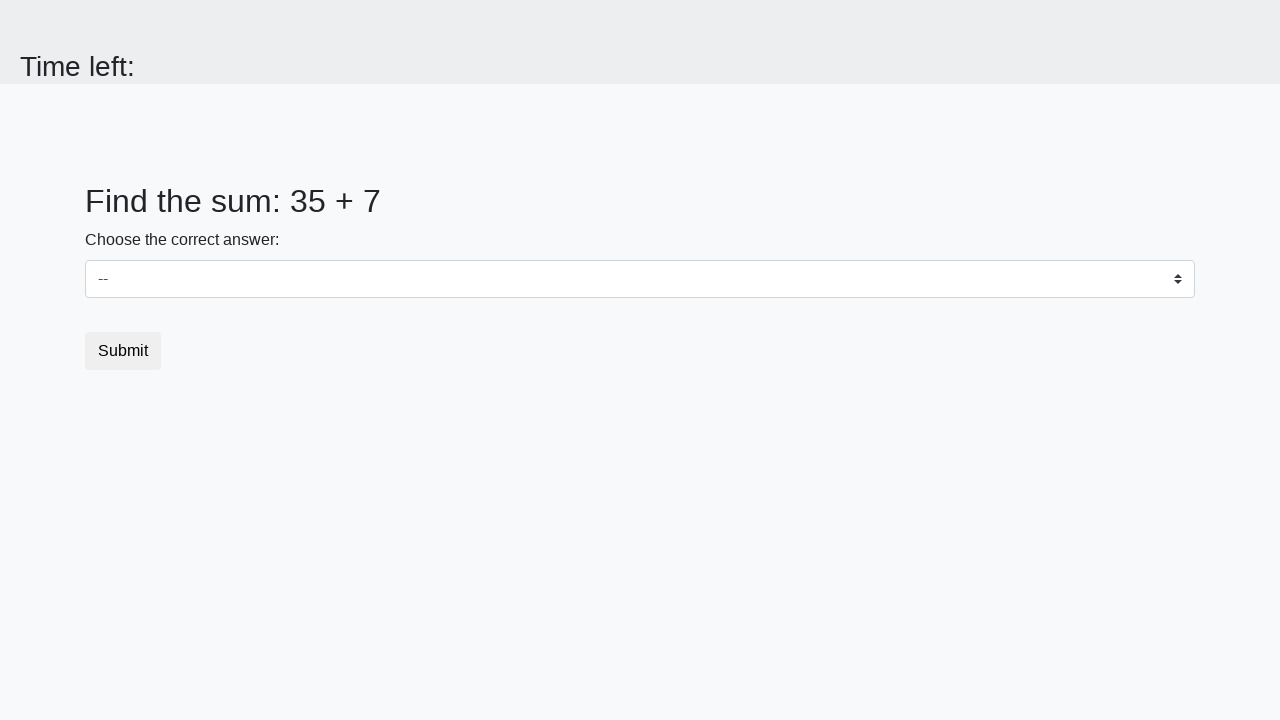

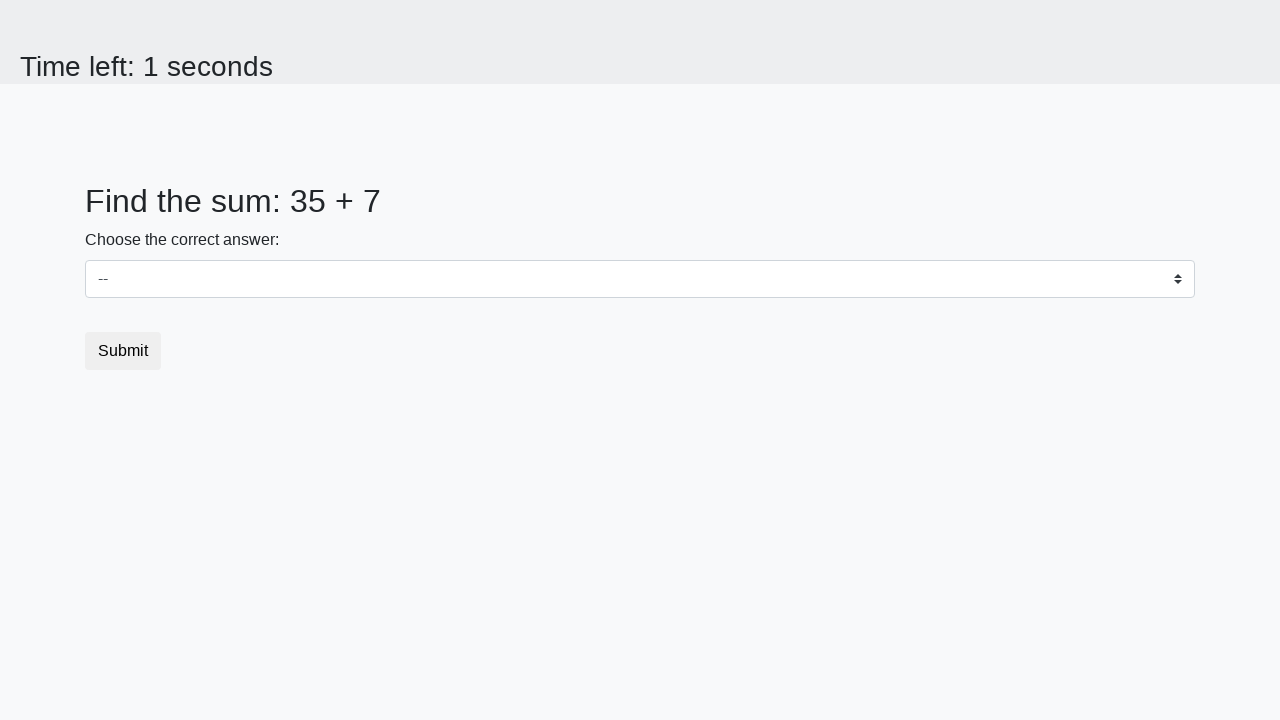